Tests that appropriate error message appears when logging in with invalid username

Starting URL: http://the-internet.herokuapp.com/login

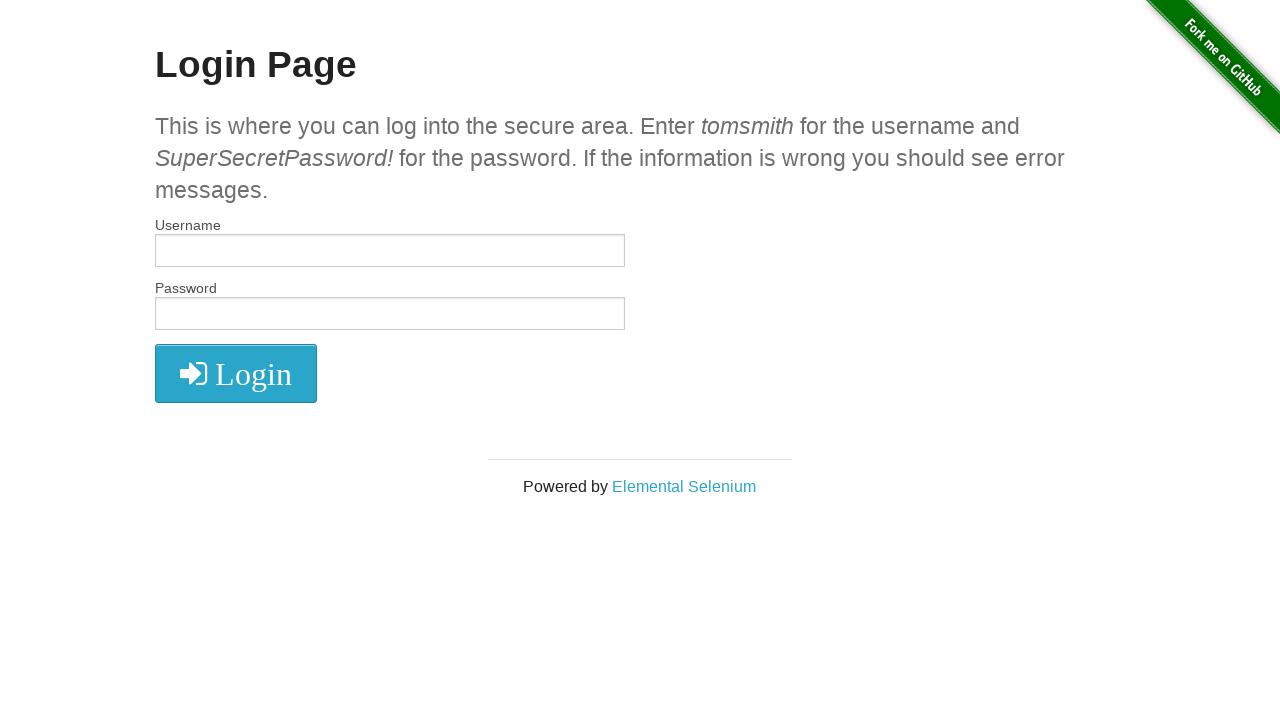

Filled username field with 'invalid_user' on input#username
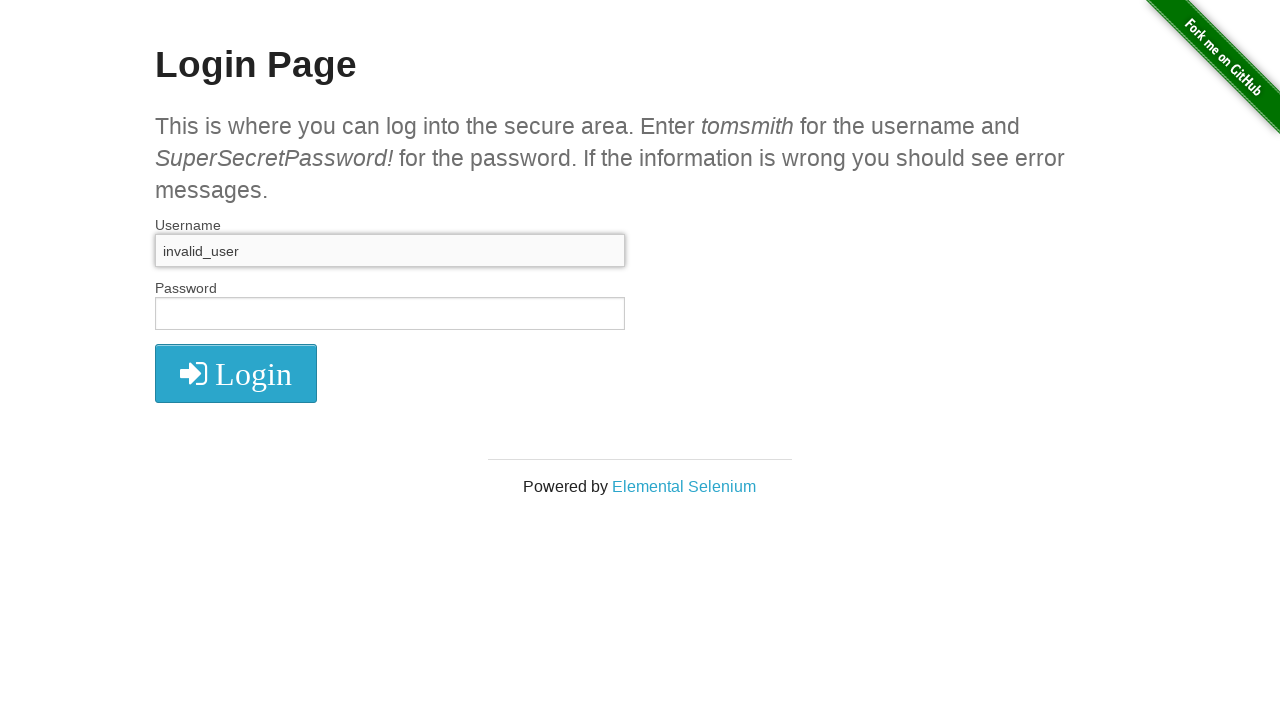

Filled password field with 'SuperSecure123!' on input#password
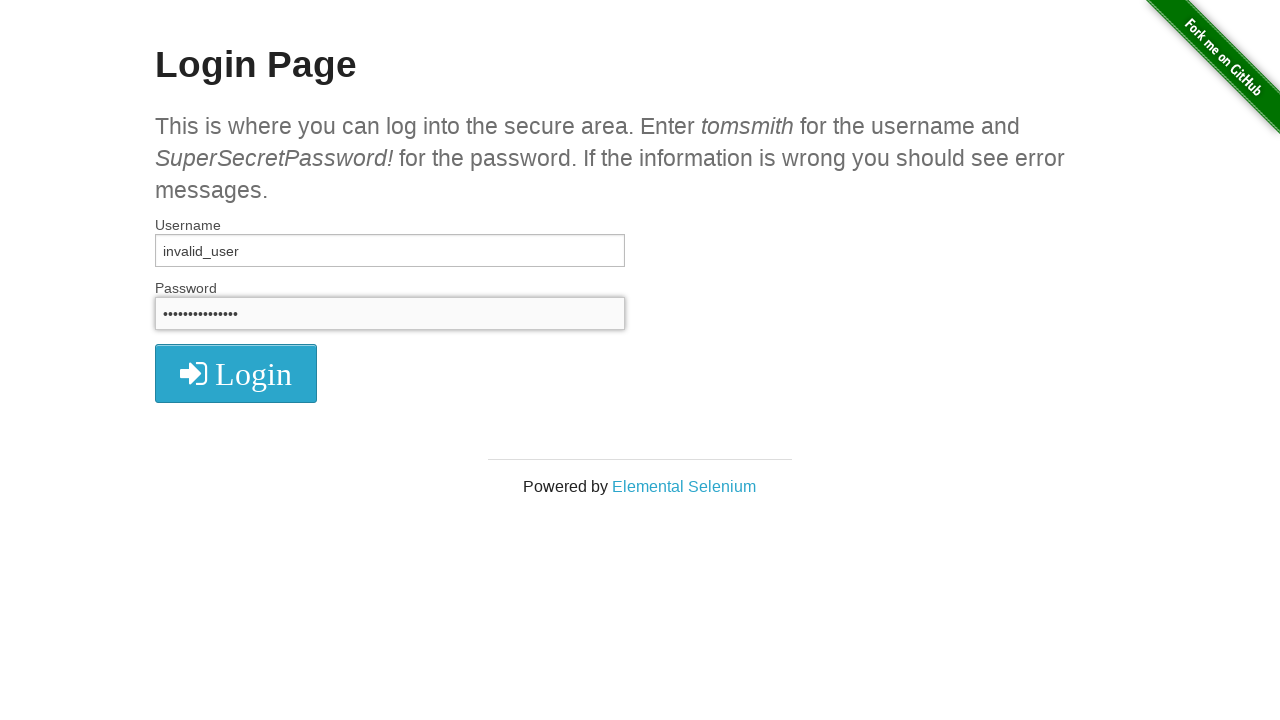

Clicked Login button at (236, 373) on button:has-text('Login')
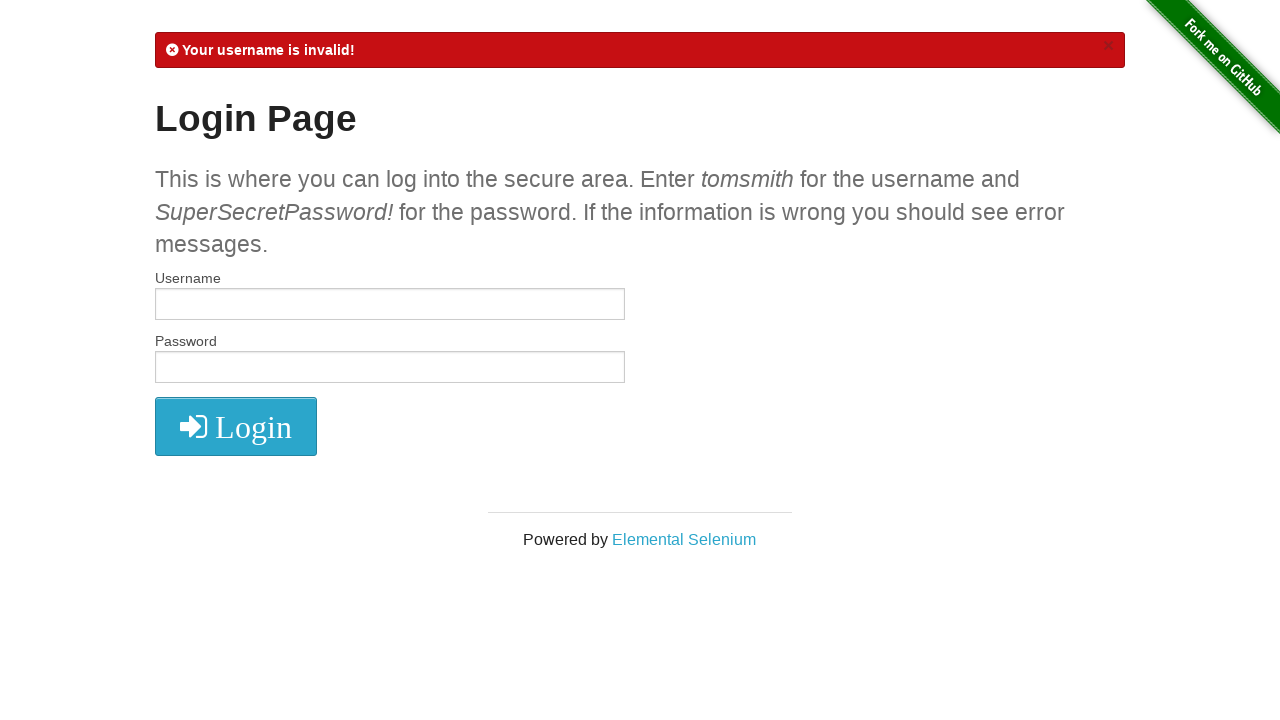

Retrieved error message from flash div
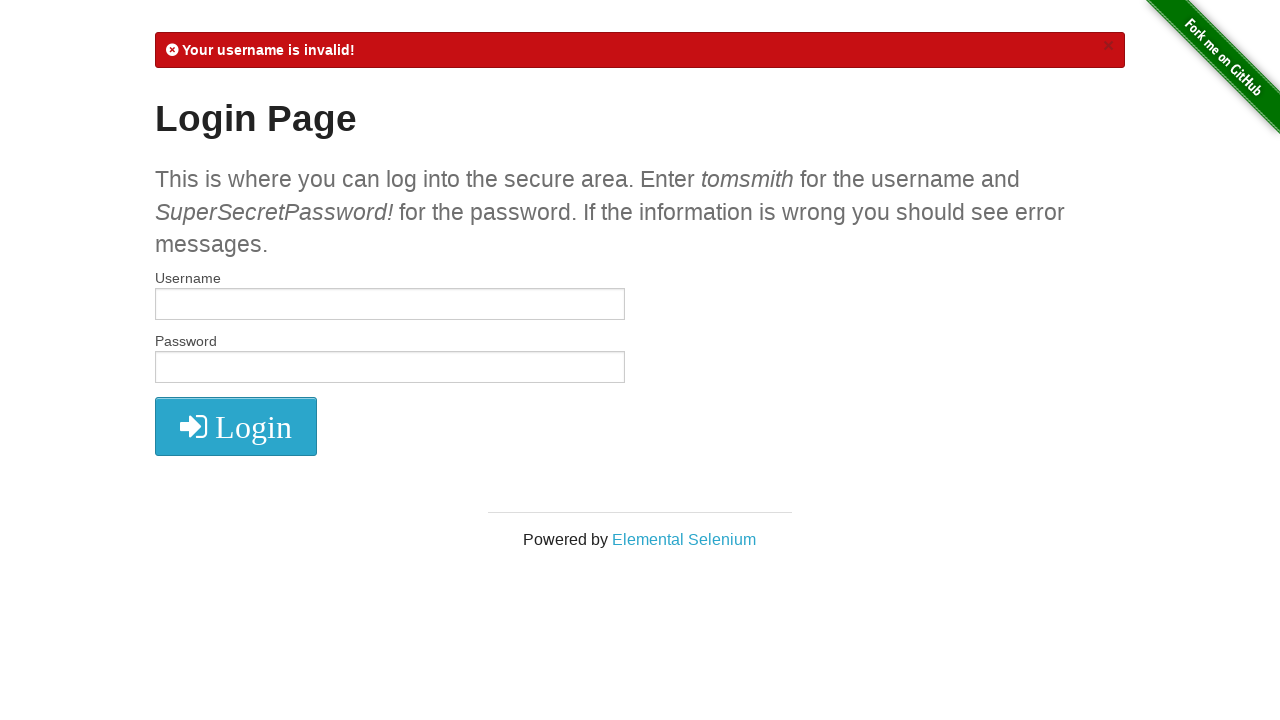

Verified error message contains 'Your username is invalid!'
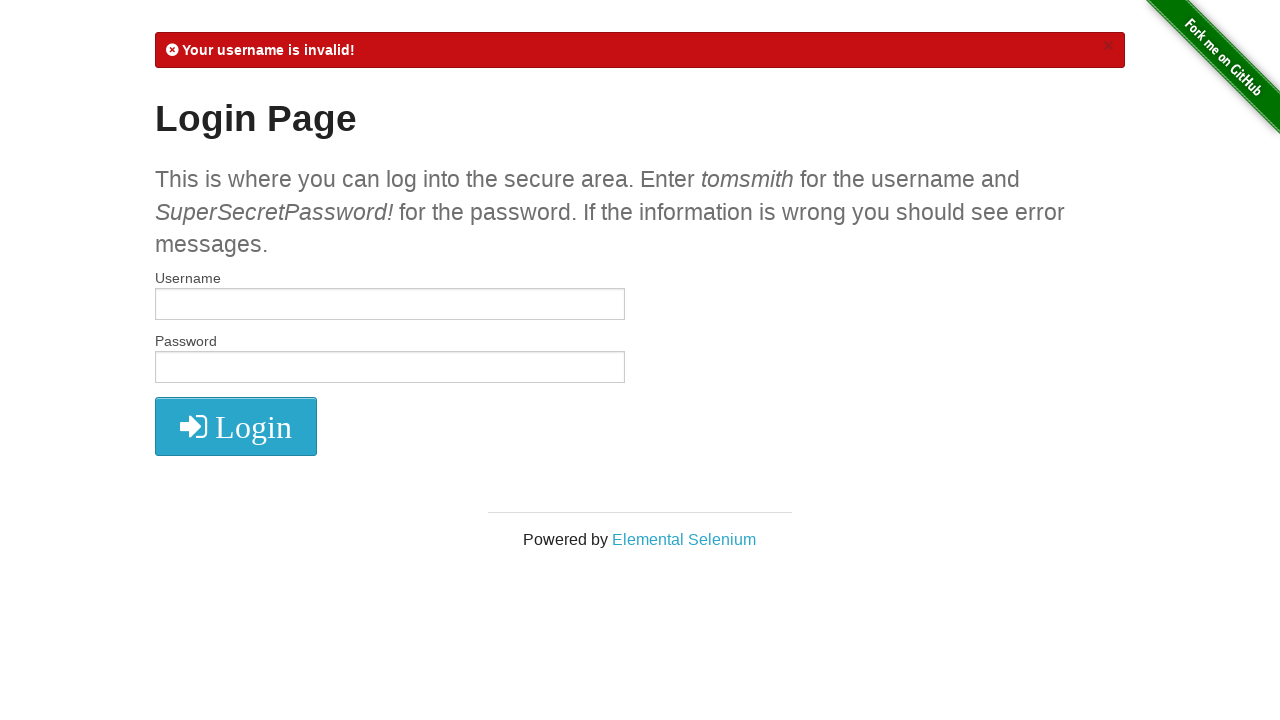

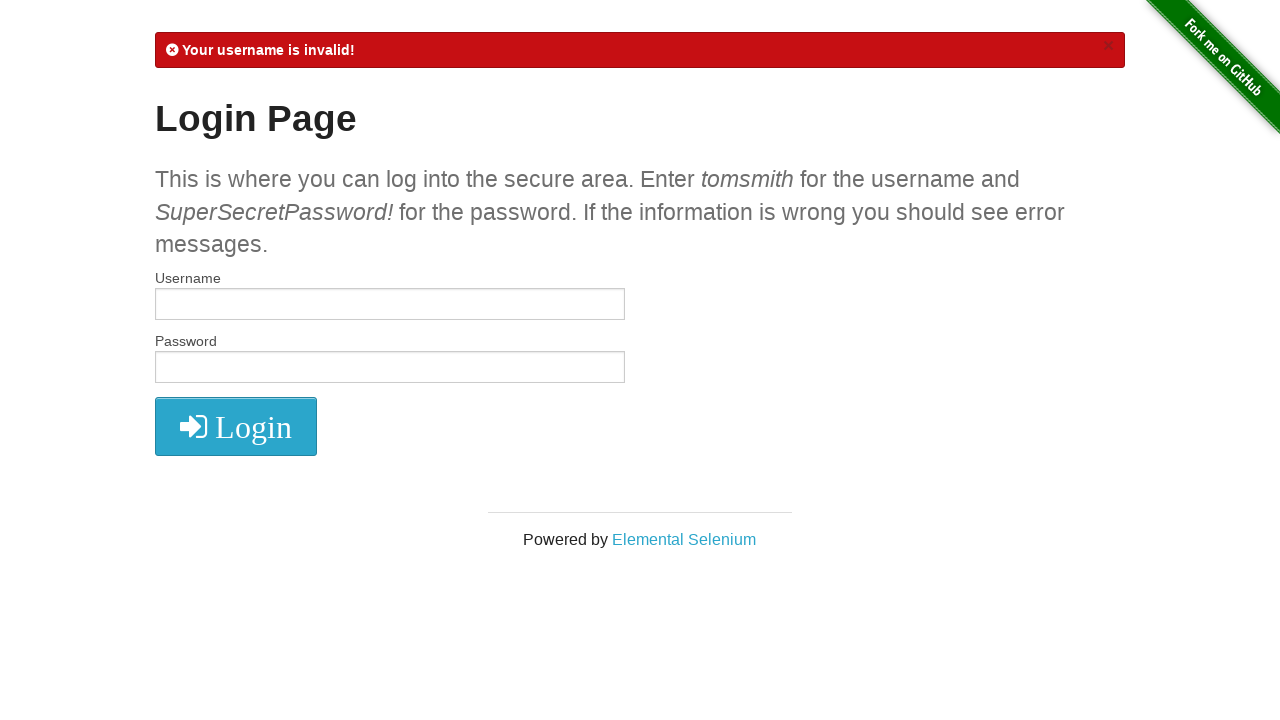